Tests that clicking the cart link on the DemoBlaze homepage navigates to the cart page by verifying the URL contains "cart.html"

Starting URL: https://www.demoblaze.com/

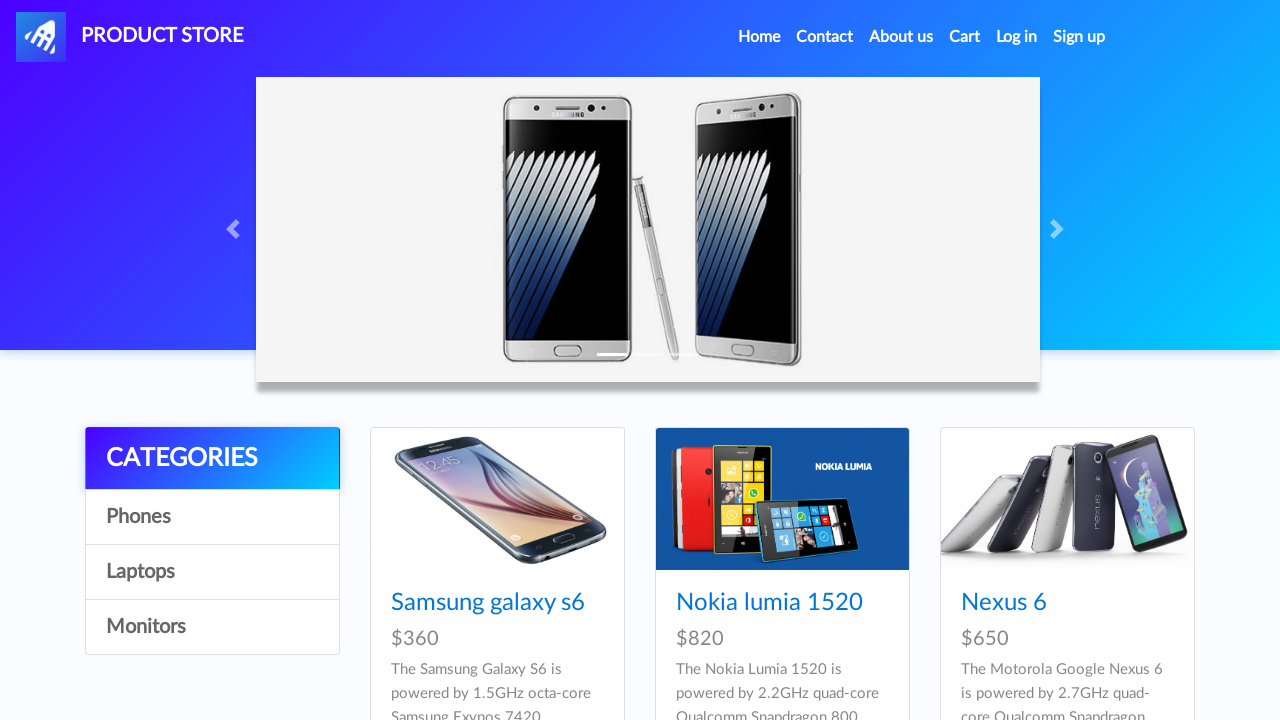

Clicked on the Cart link in the navigation at (965, 37) on #cartur
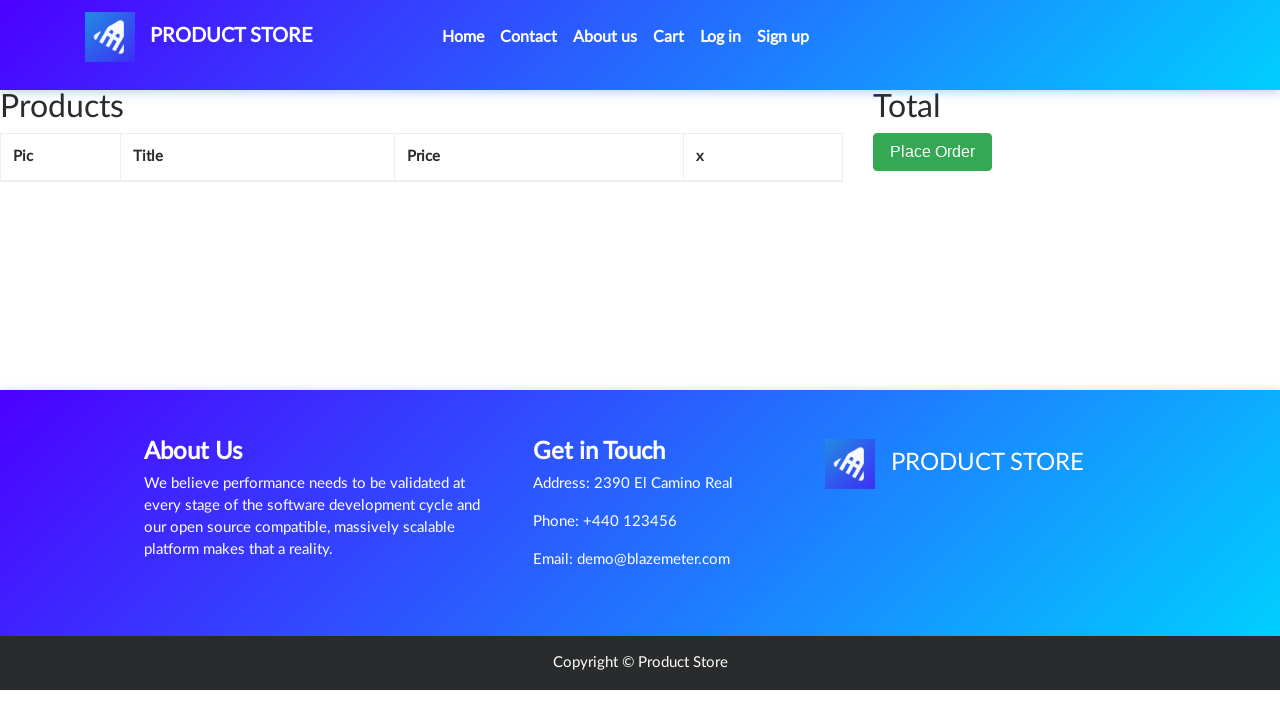

Navigated to cart page and verified URL contains cart.html
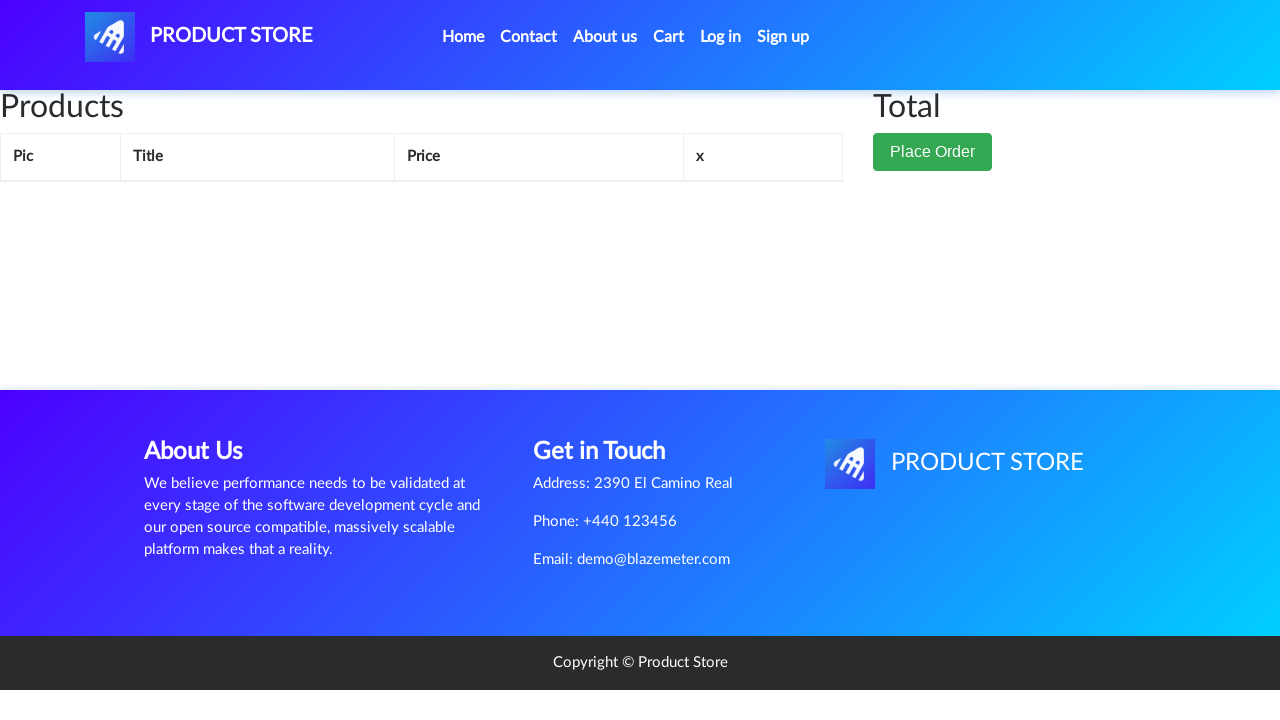

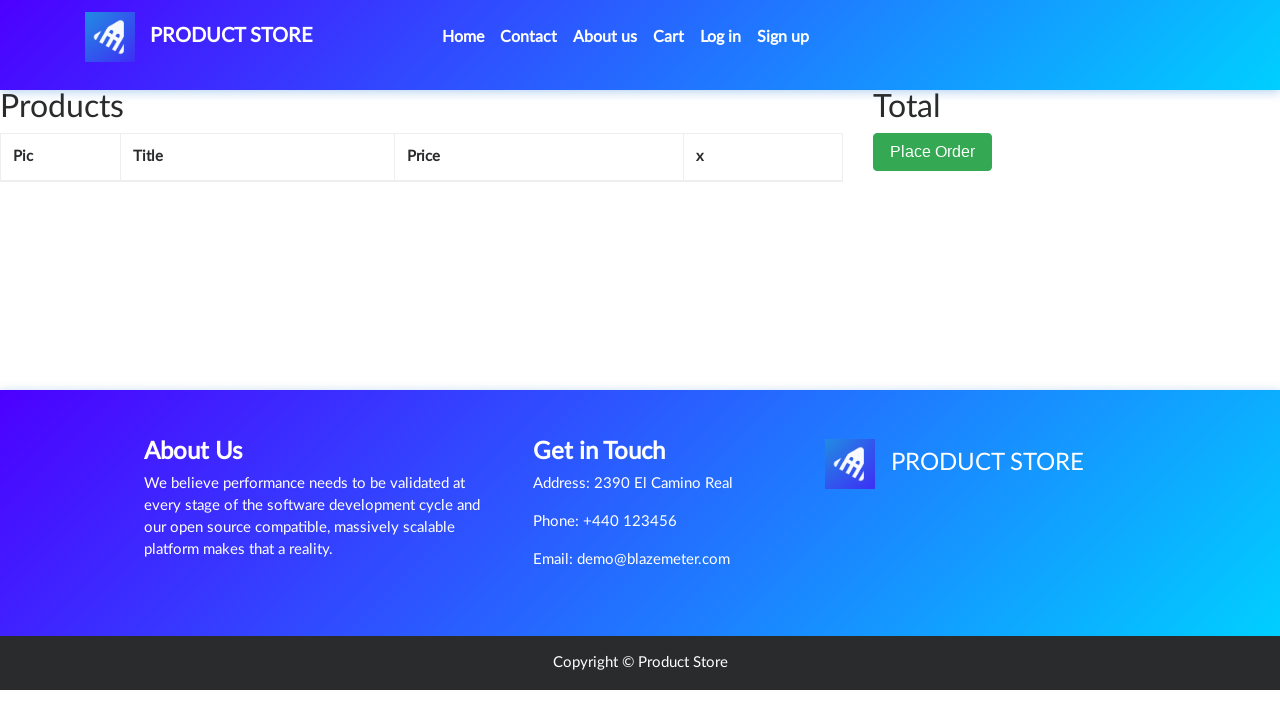